Navigates to the Bureau of Meteorology Moreton Bay marine forecast page and verifies that the content, synopsis, and daily forecast elements are present and loaded.

Starting URL: http://www.bom.gov.au/qld/forecasts/moreton-bay.shtml

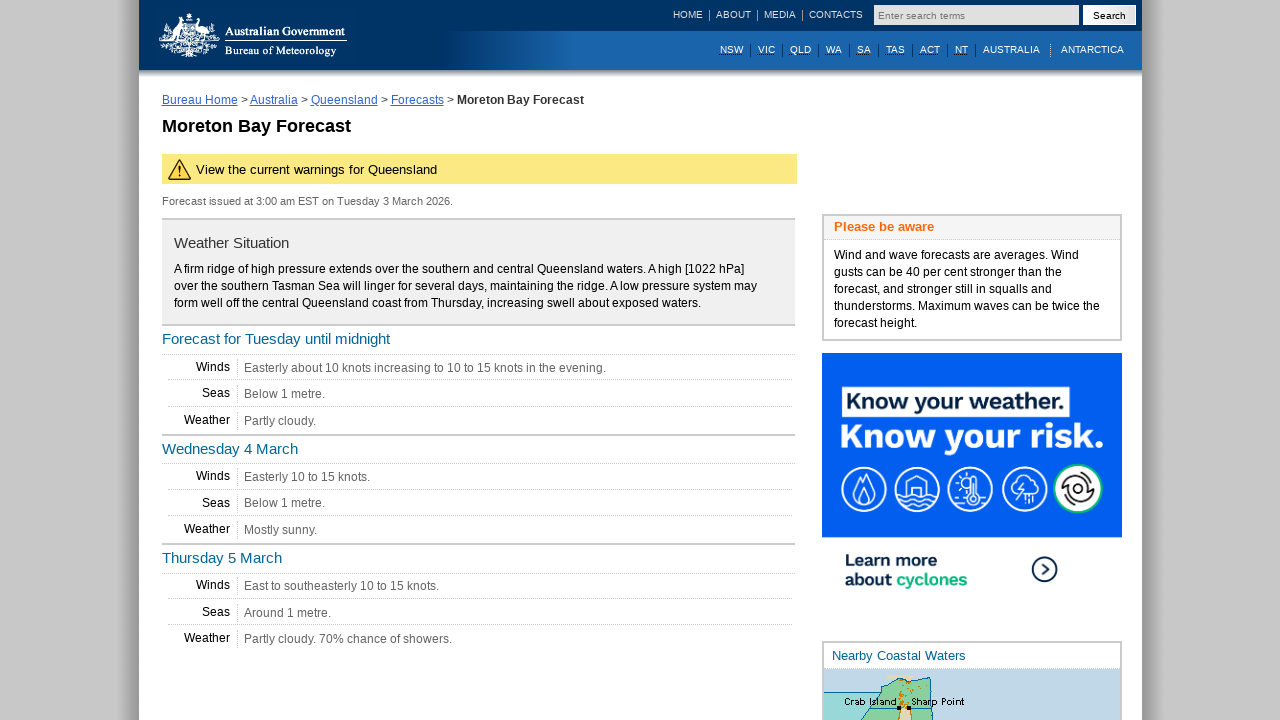

Navigated to Bureau of Meteorology Moreton Bay marine forecast page
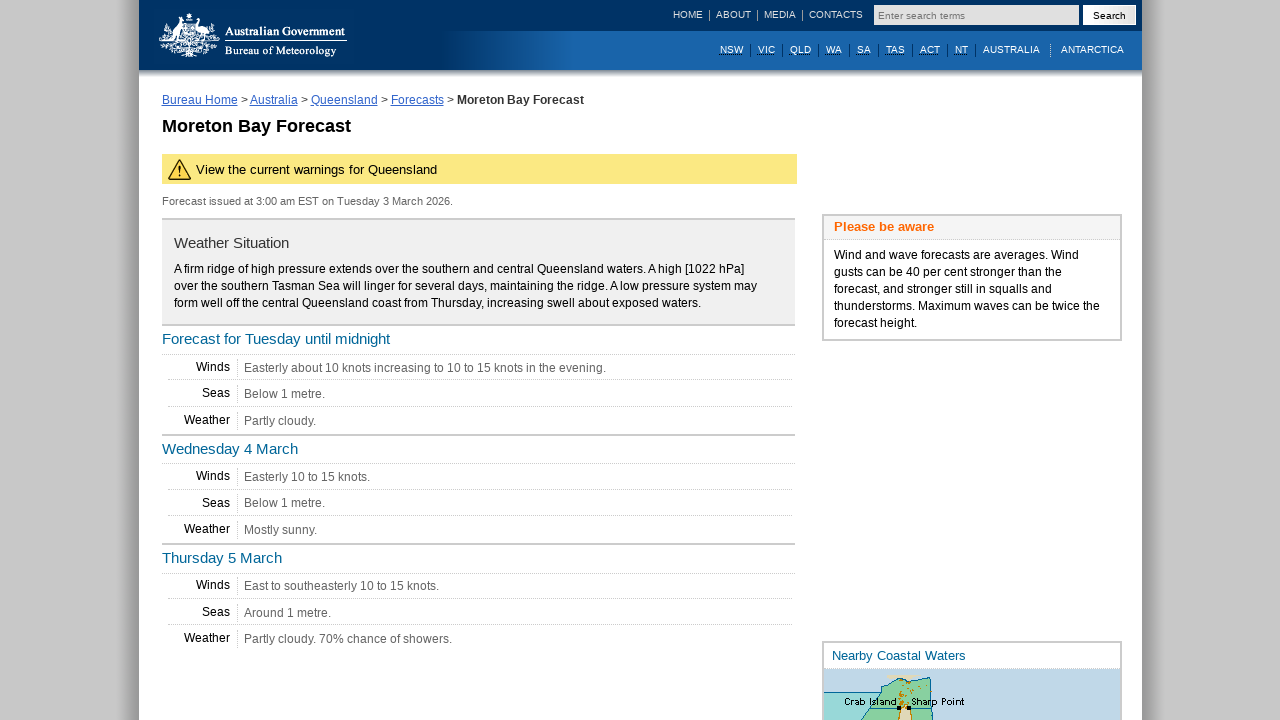

Main content area loaded
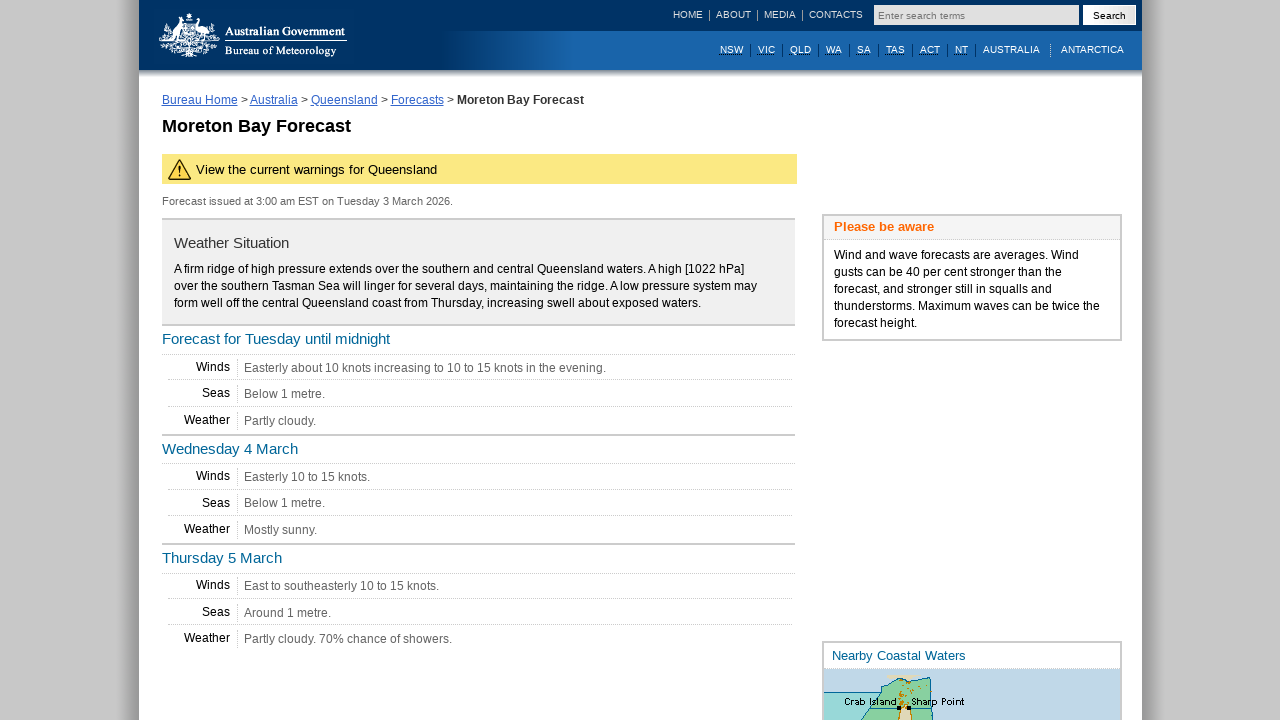

Synopsis section is present and loaded
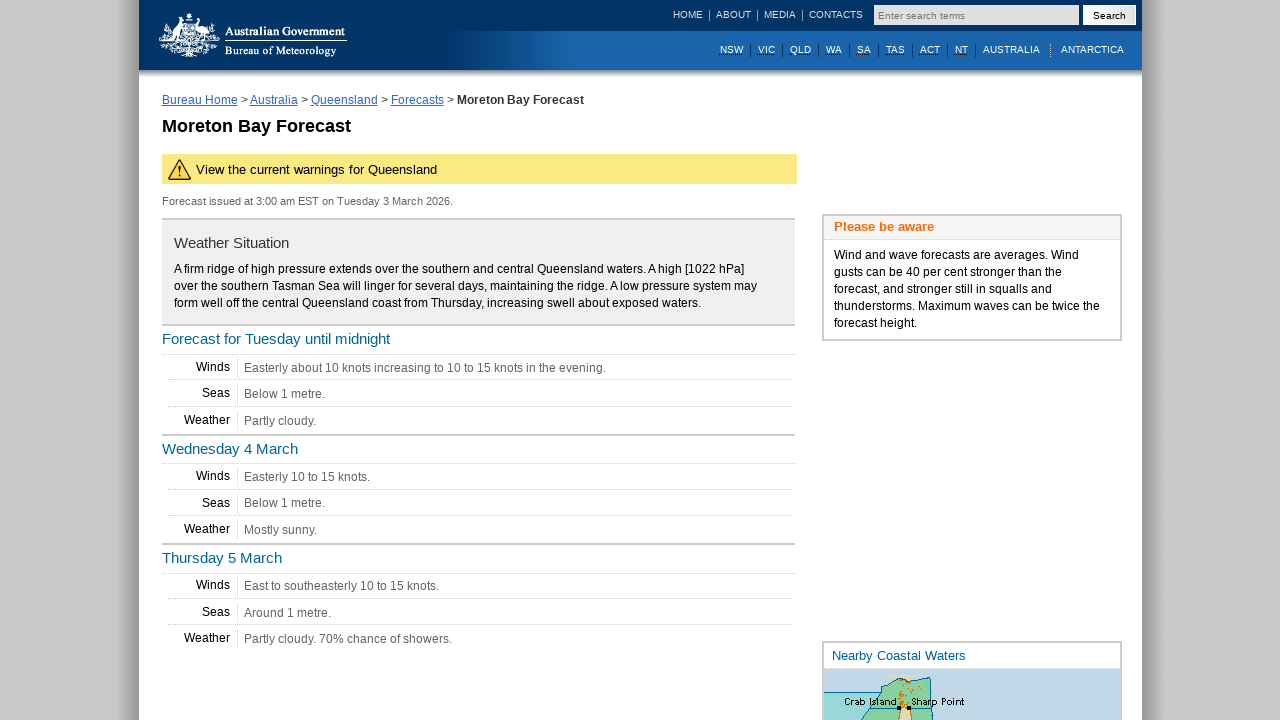

Daily forecast elements are present and loaded
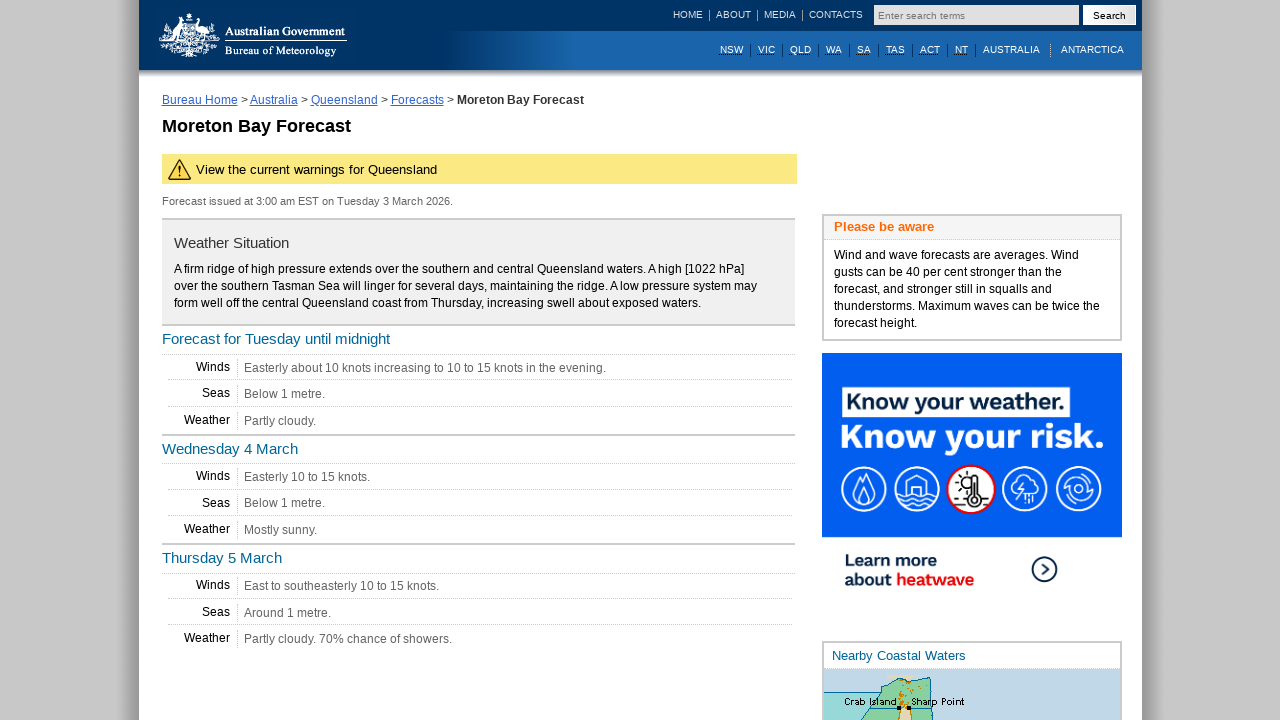

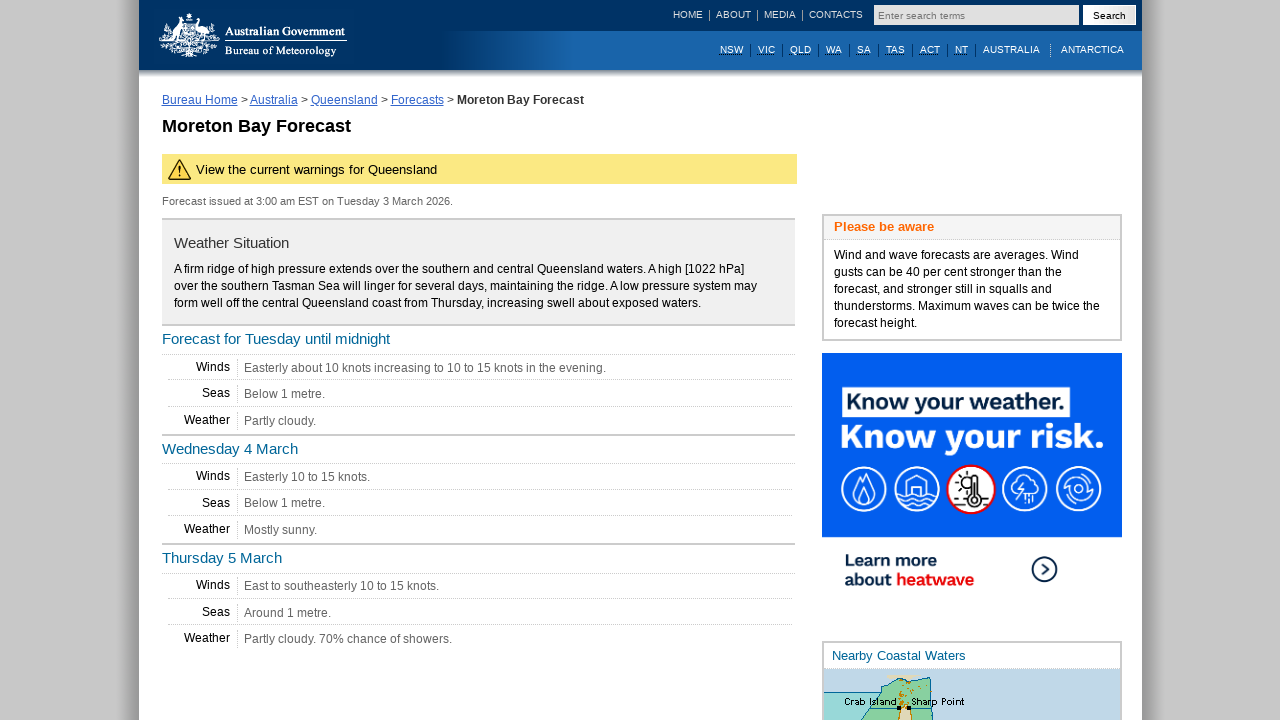